Tests the complete login and logout flow using demo credentials

Starting URL: https://the-internet.herokuapp.com/login

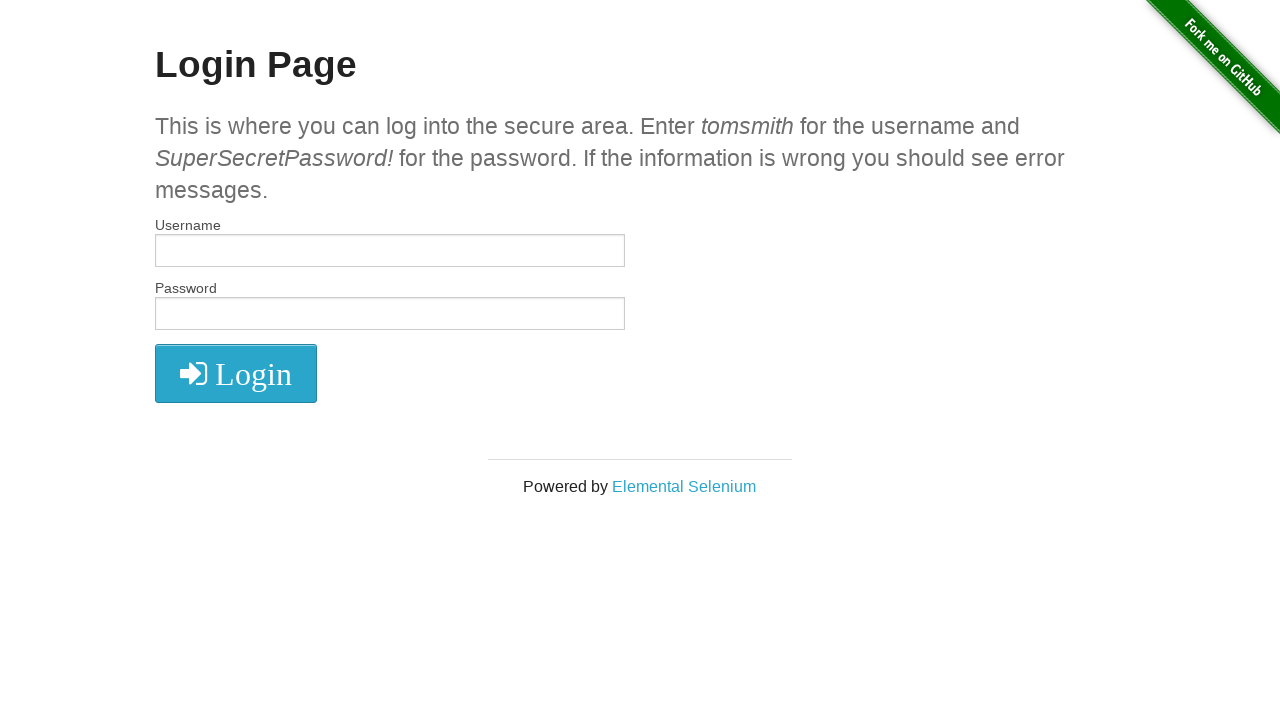

Filled username field with 'tomsmith' on input[name='username']
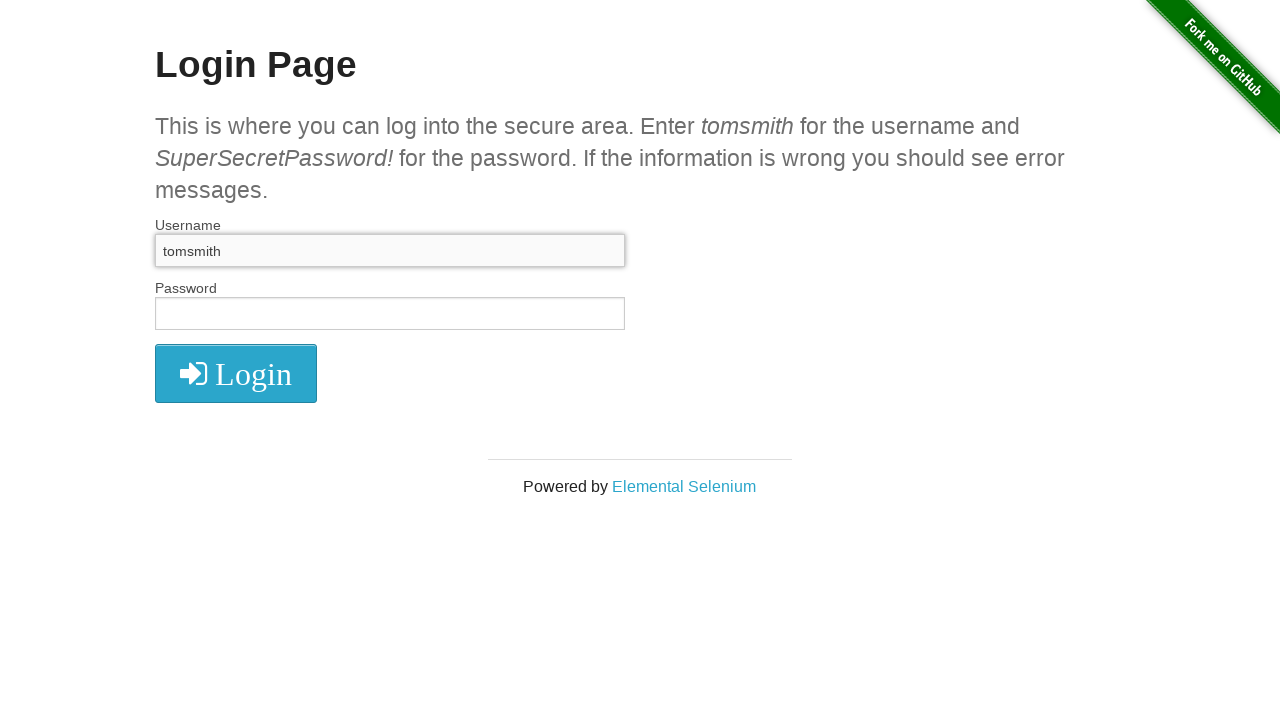

Filled password field with demo password on input[name='password']
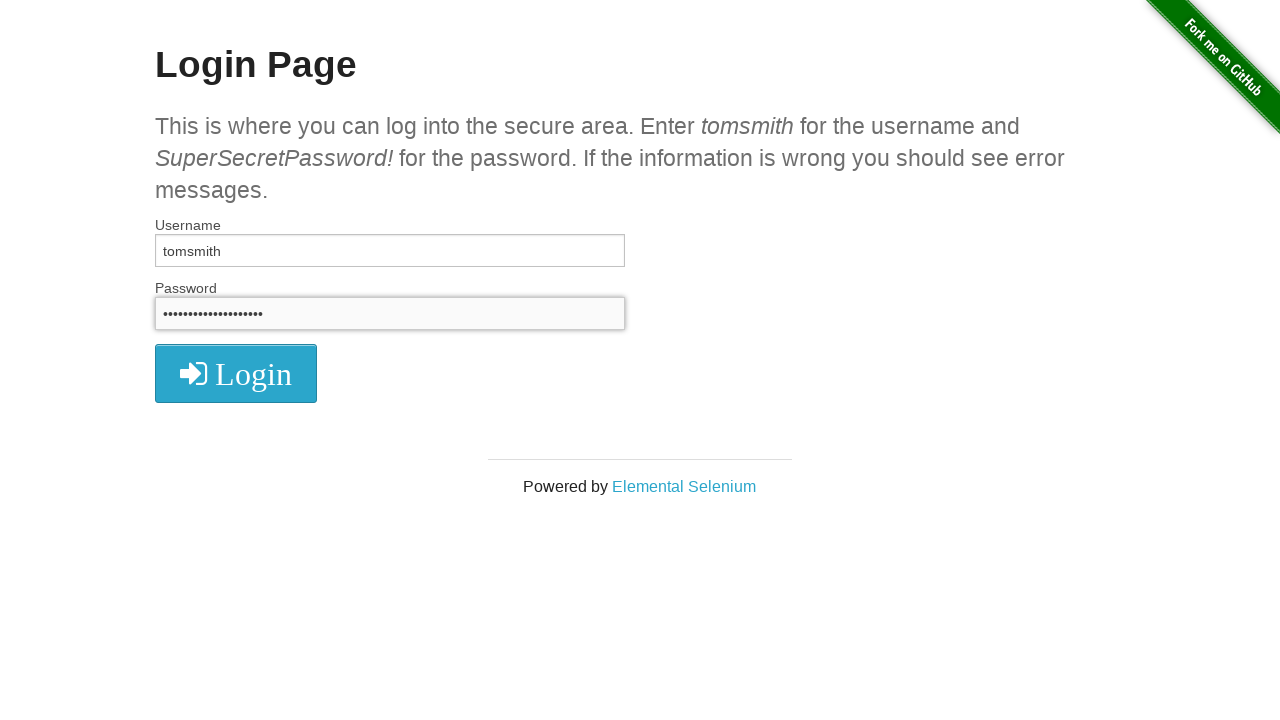

Clicked login button at (236, 373) on .radius
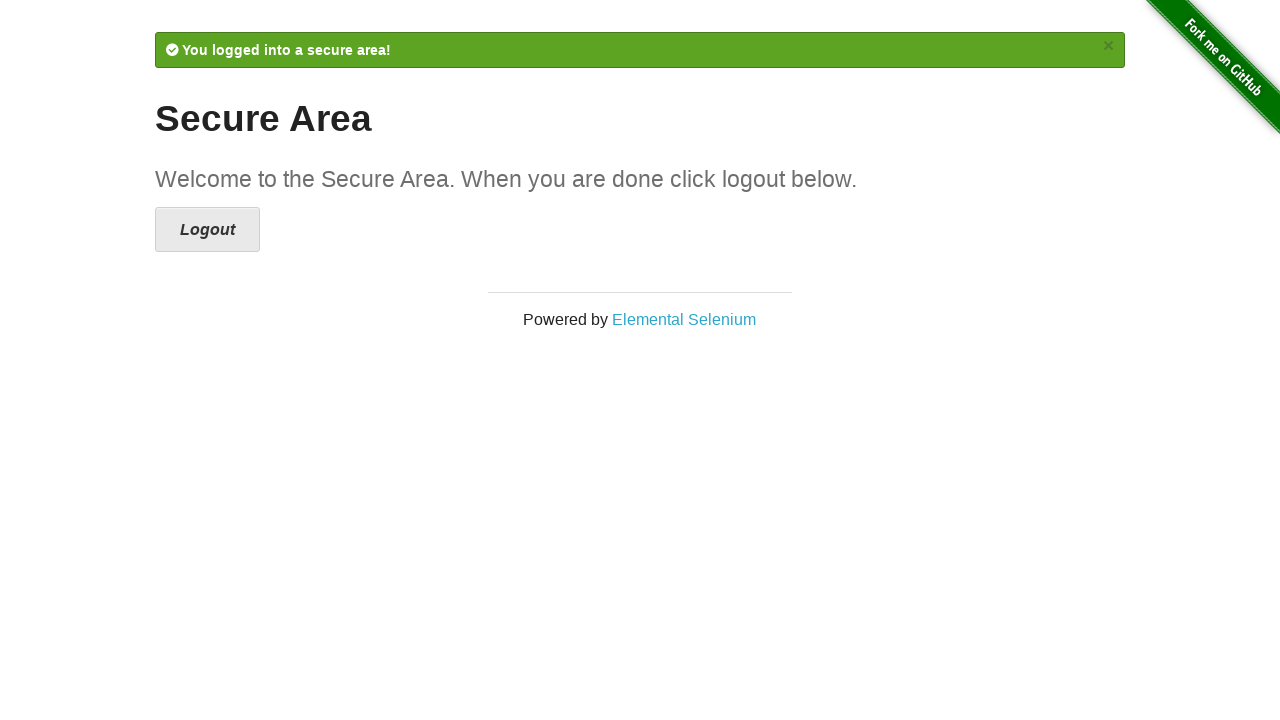

Clicked logout button at (208, 230) on xpath=//i[contains(.,'Logout')]
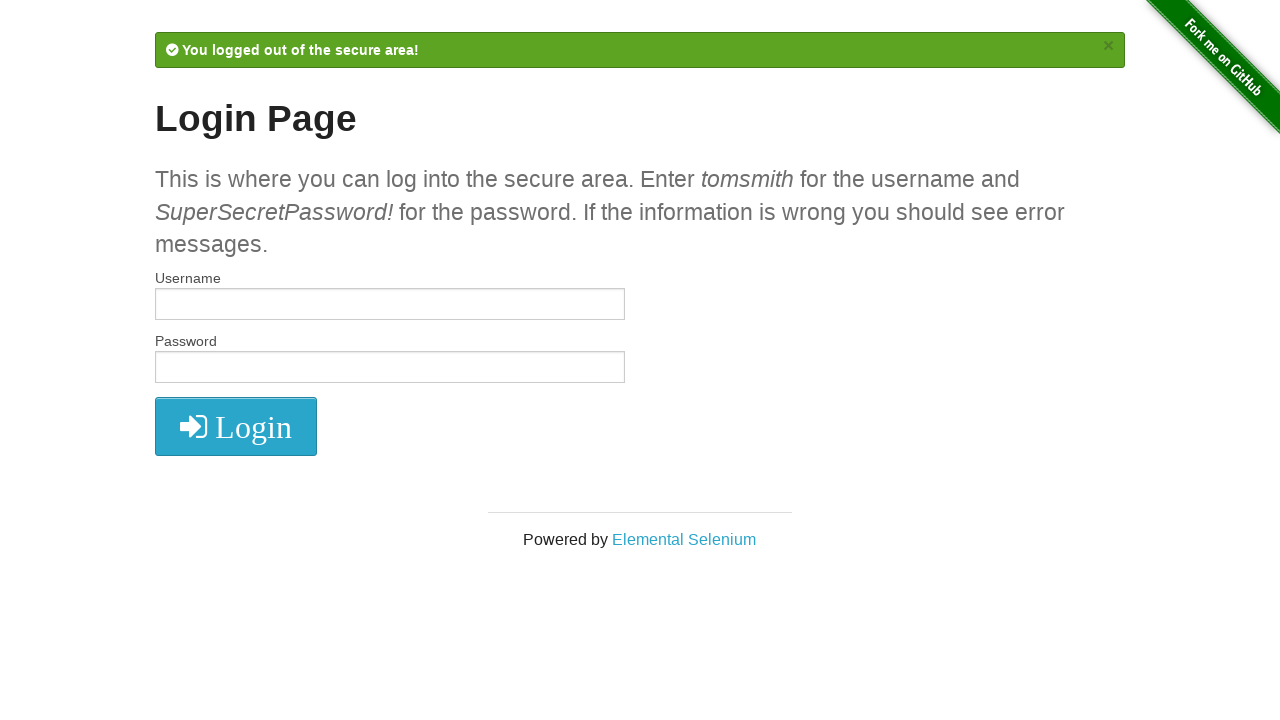

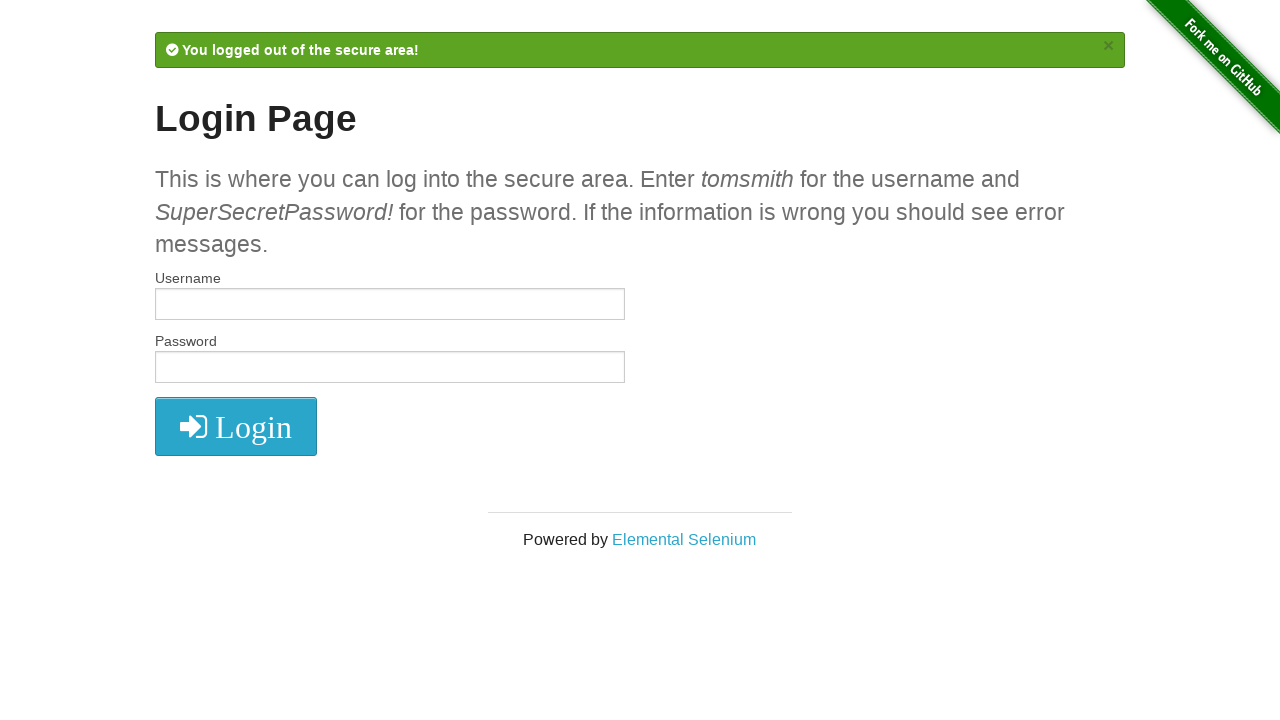